Tests alert handling functionality by triggering a prompt alert, entering text, and dismissing it

Starting URL: http://demo.automationtesting.in/Alerts.html

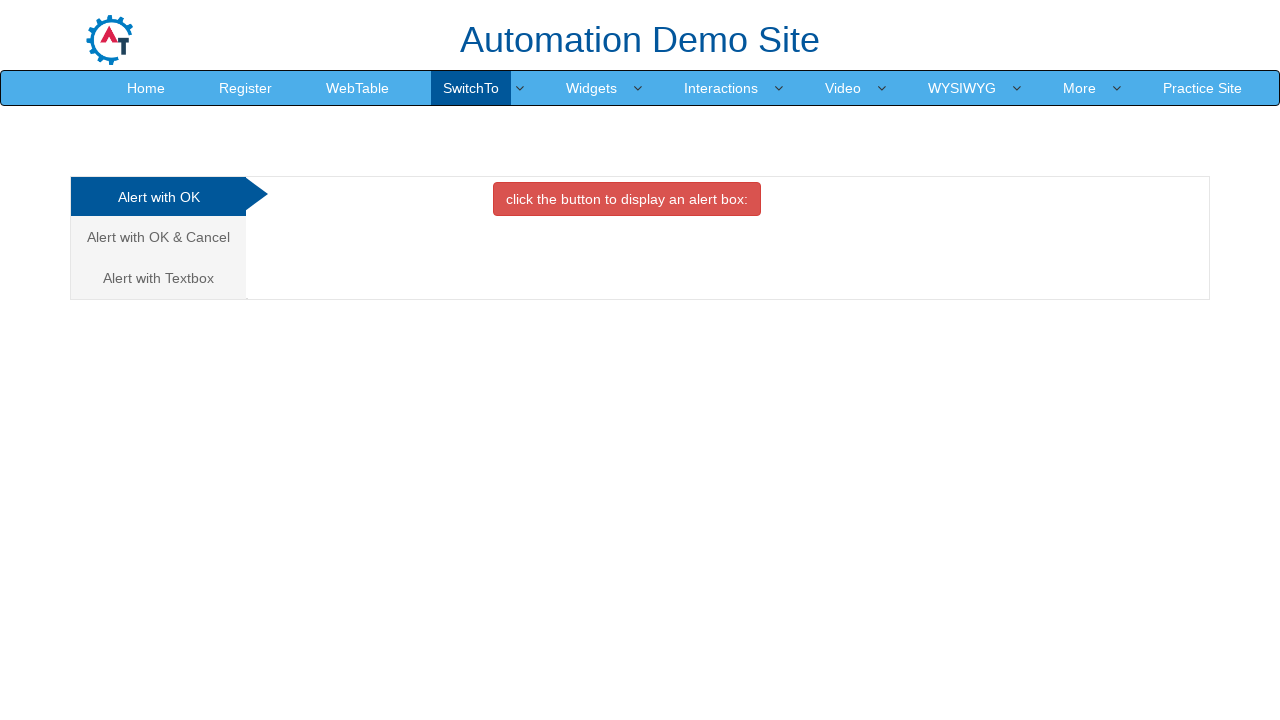

Clicked on the third tab for prompt alerts at (158, 278) on (//a[@class='analystic'])[3]
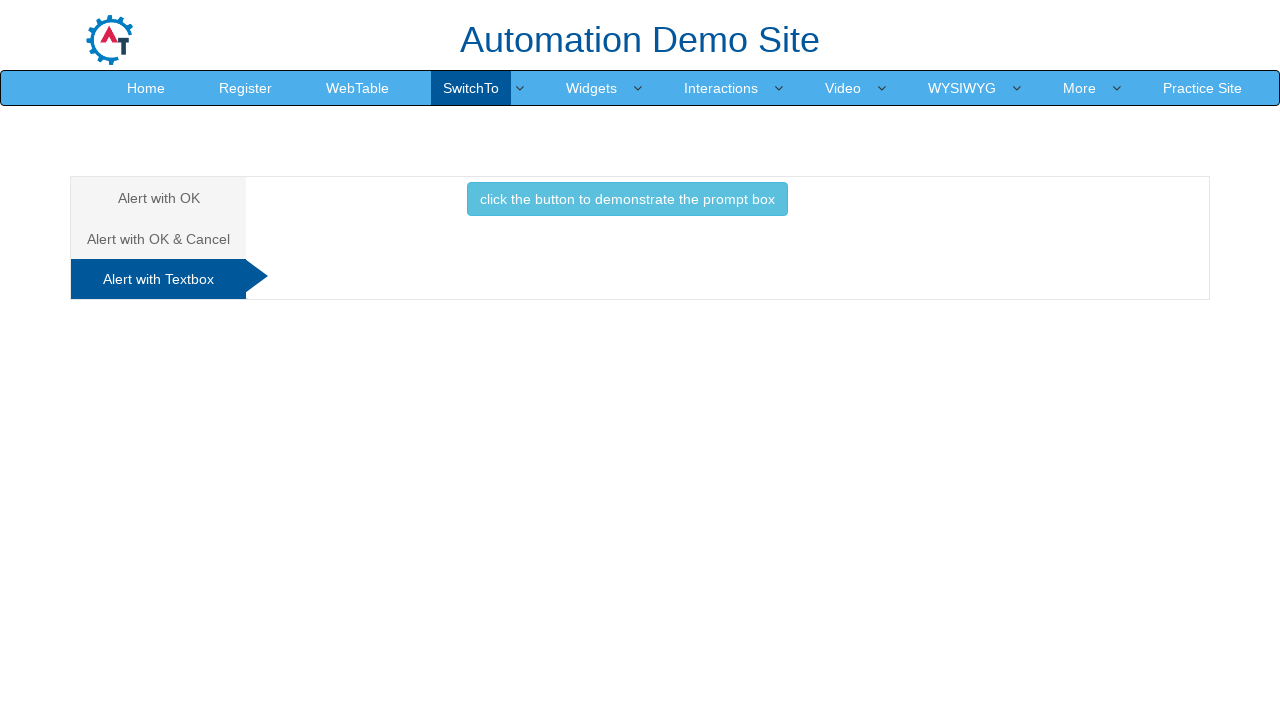

Clicked button to trigger the prompt alert at (627, 204) on #Textbox
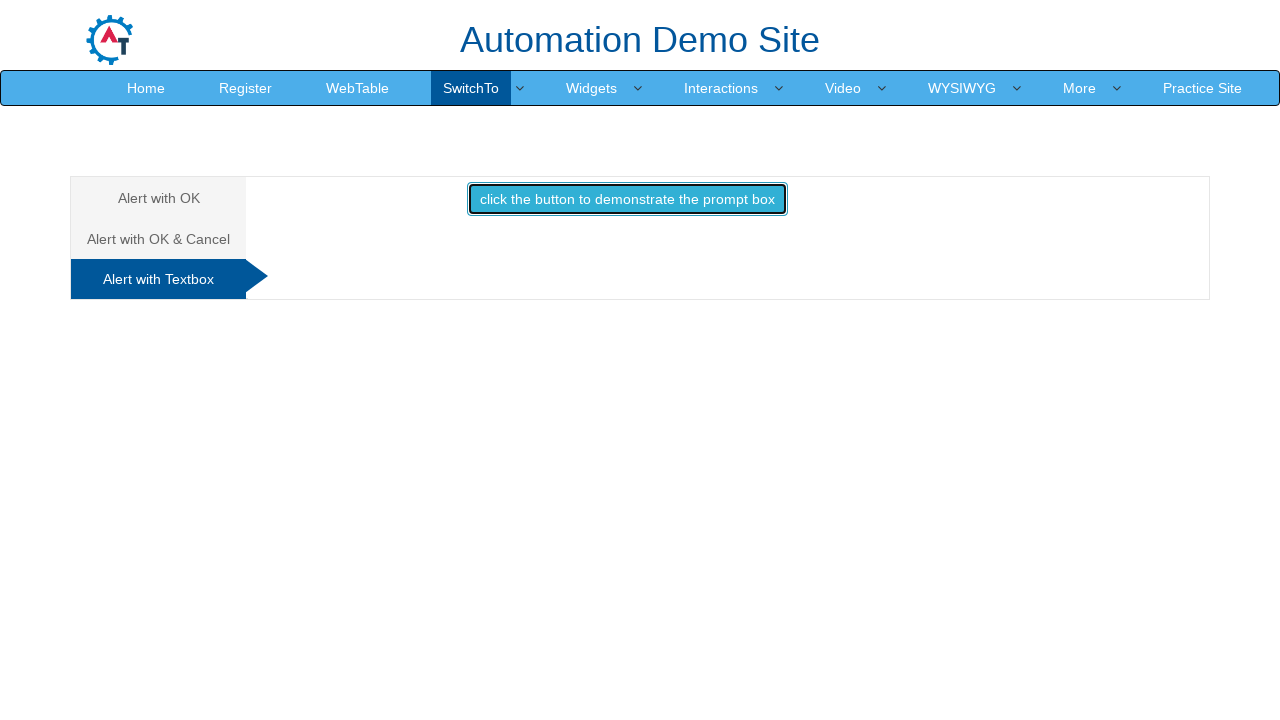

Set up dialog handler to dismiss alerts
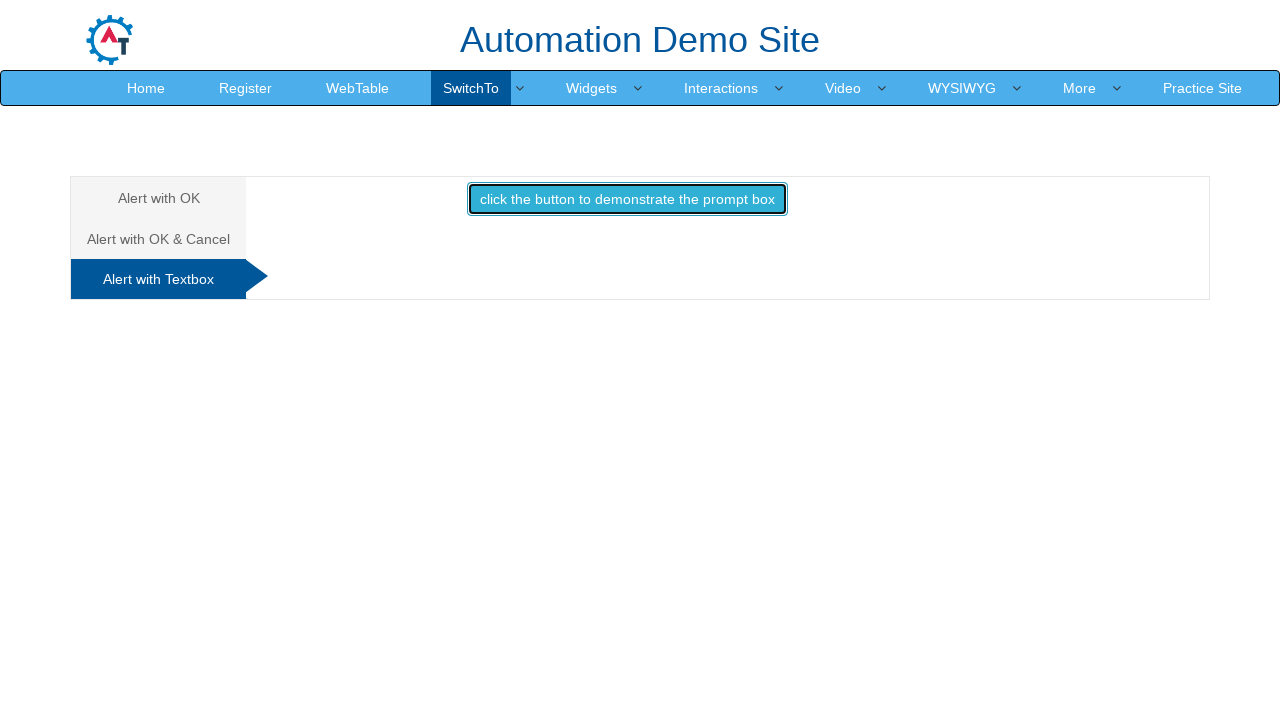

Clicked button to trigger prompt alert again at (627, 204) on #Textbox
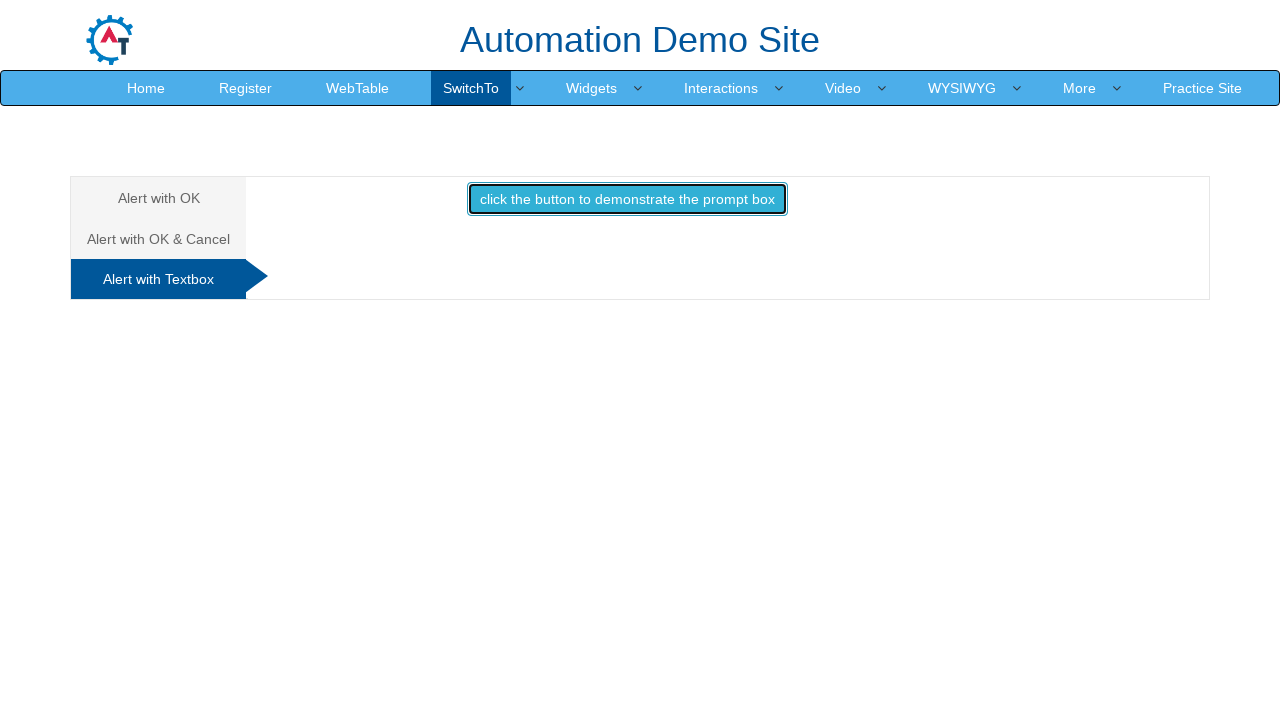

Set up dialog handler to accept with 'No' response
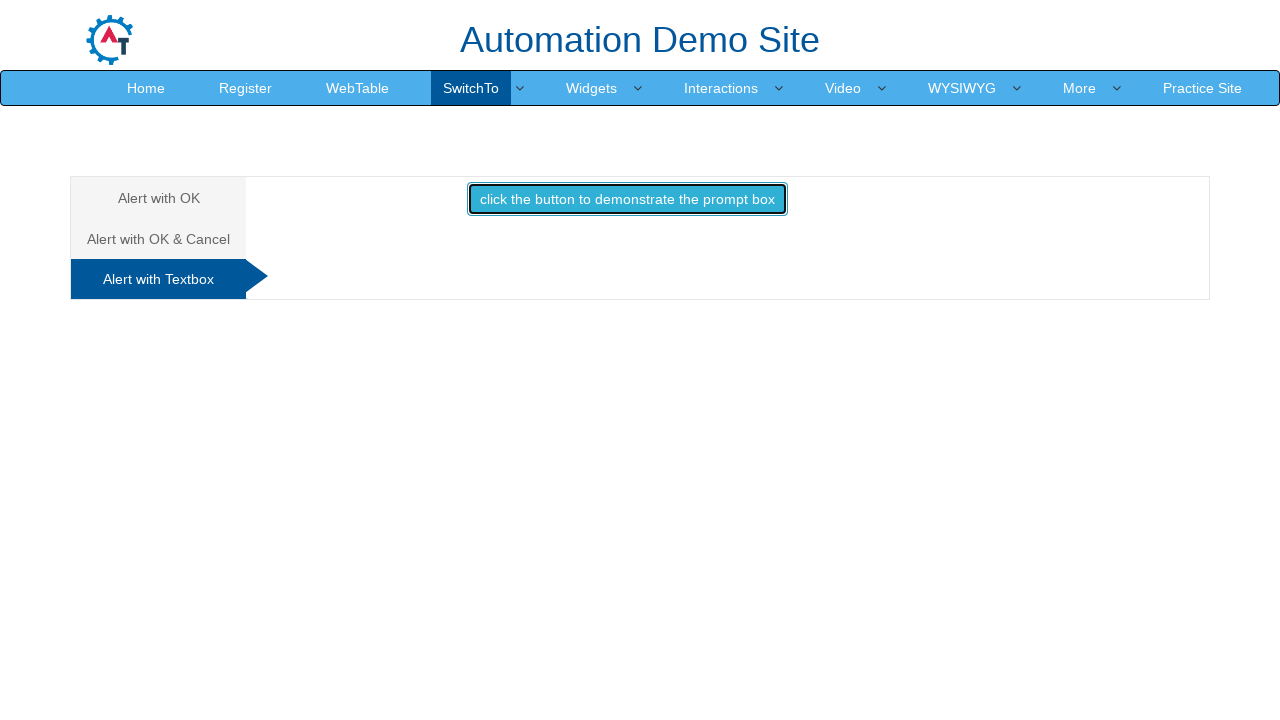

Clicked button to trigger prompt alert and handle with accept action at (627, 204) on #Textbox
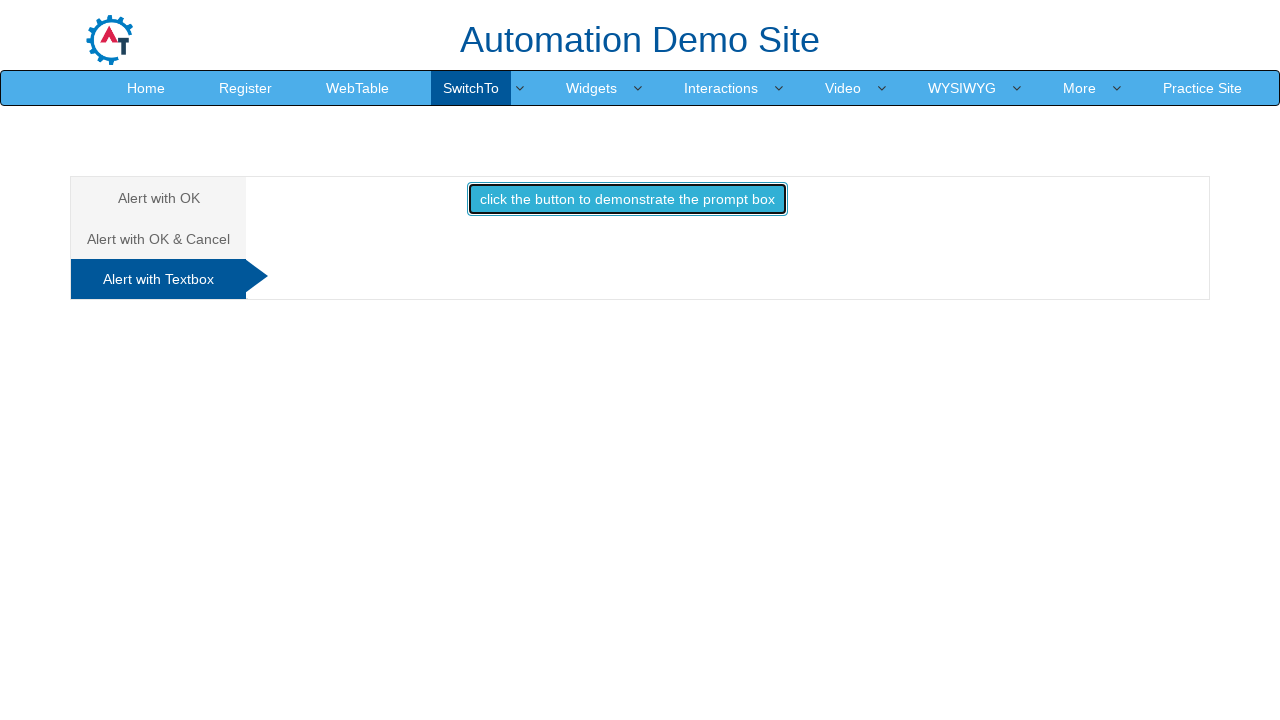

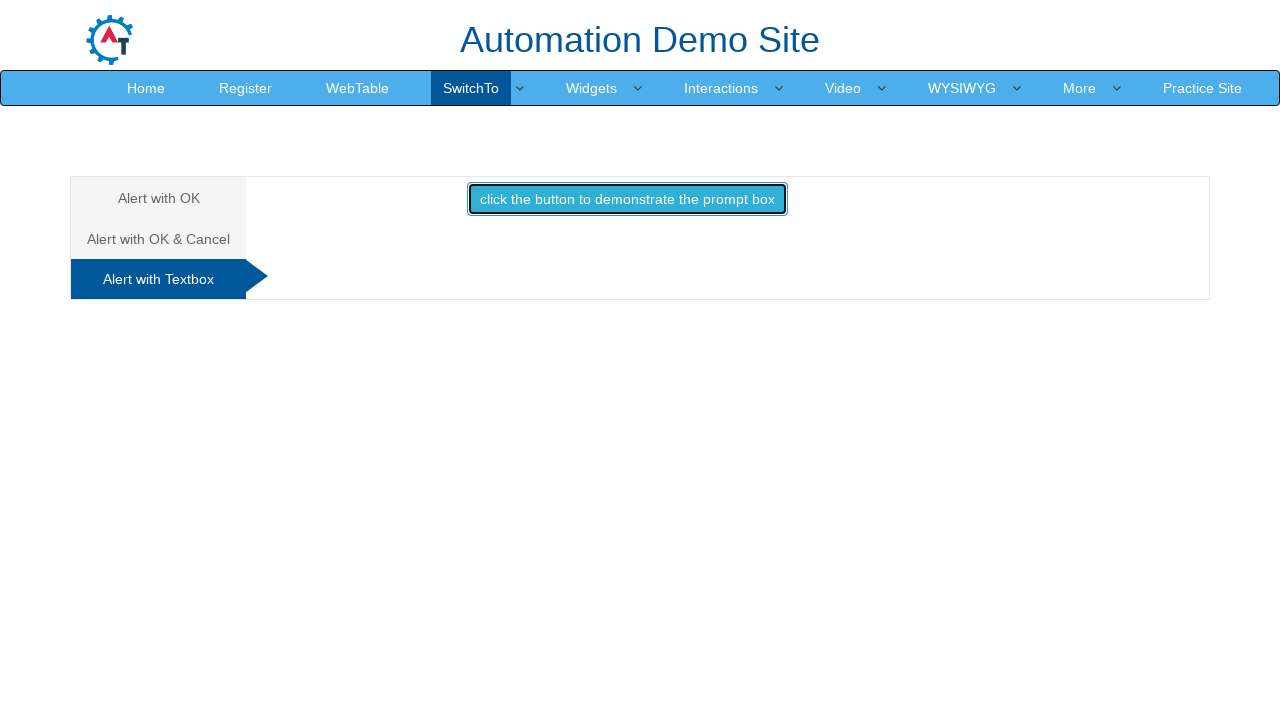